Navigates through different product pages on LIC India website by visiting Insurance Plan, Pension Plans, Micro Insurance Plans, and Health Plans sections

Starting URL: https://licindia.in/Products/

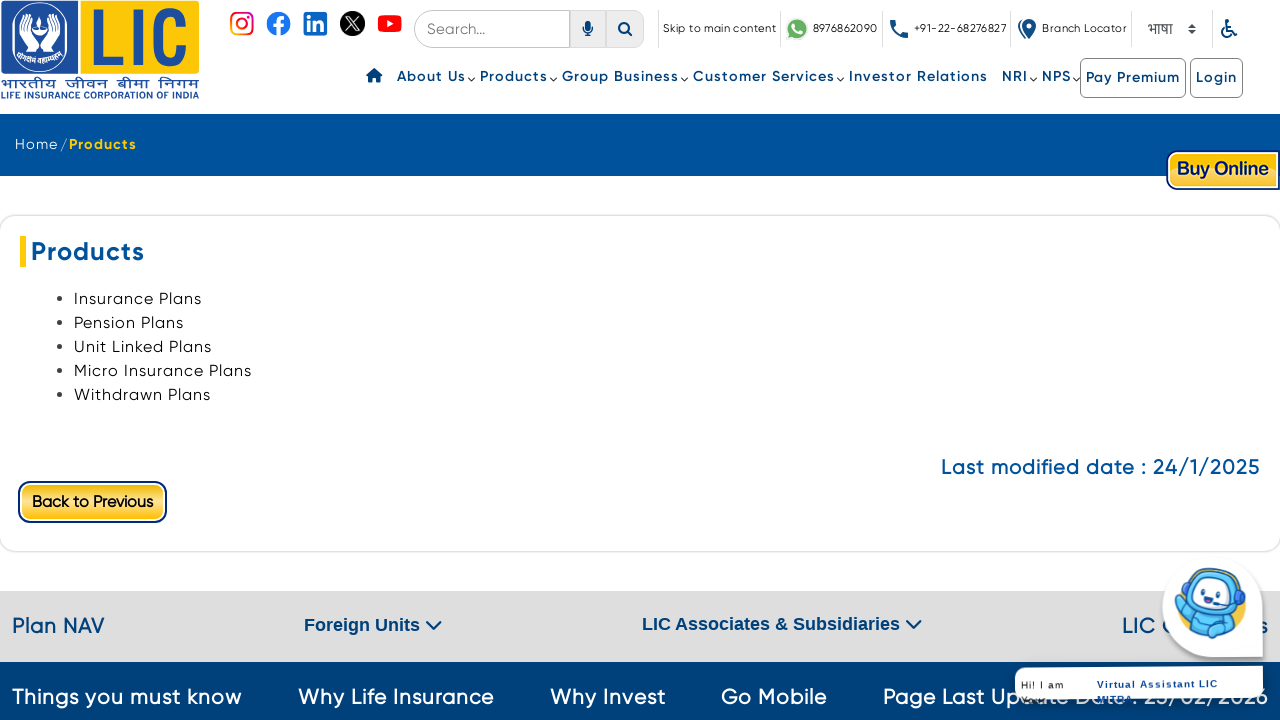

Navigated to Insurance Plan page
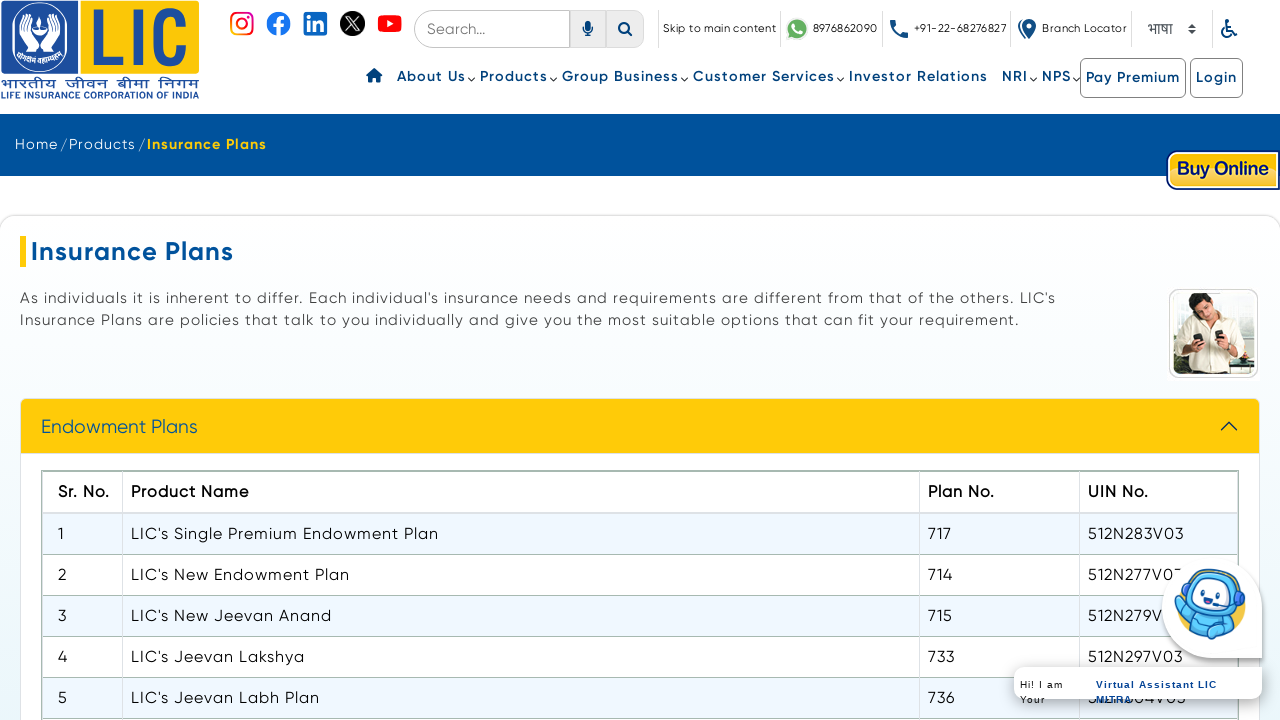

Insurance Plan page loaded (networkidle)
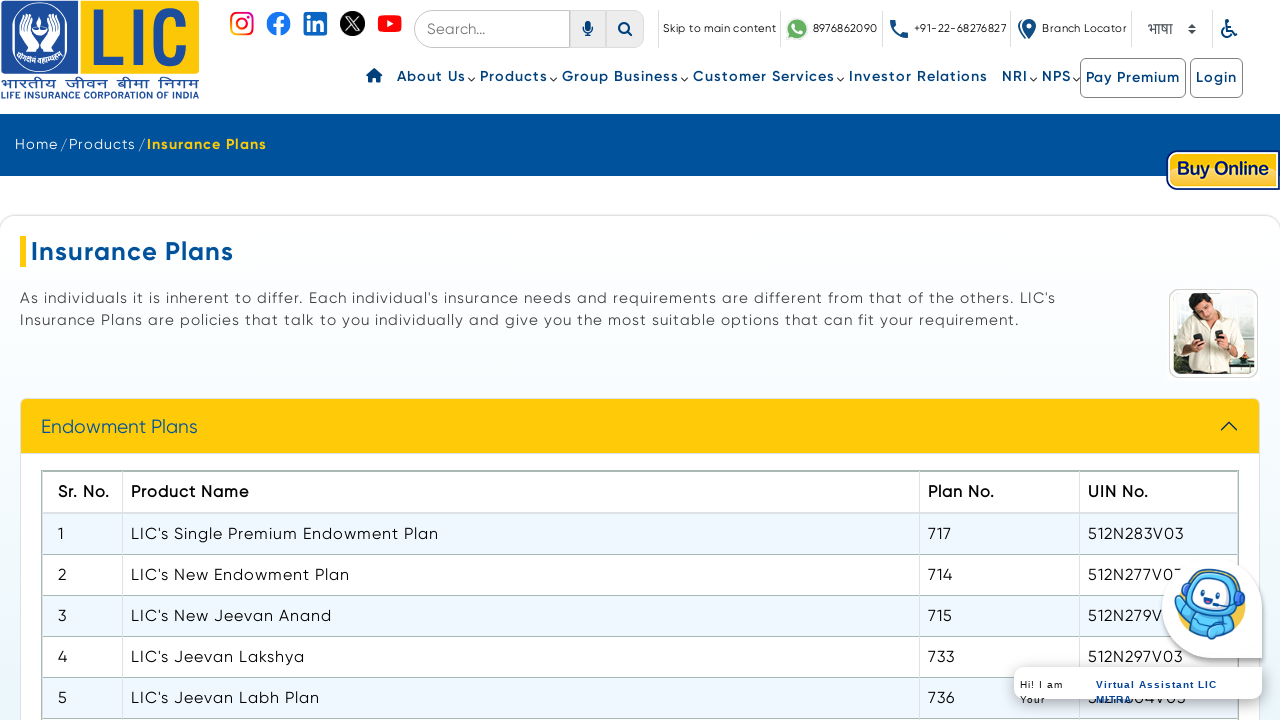

Navigated to Pension Plans page
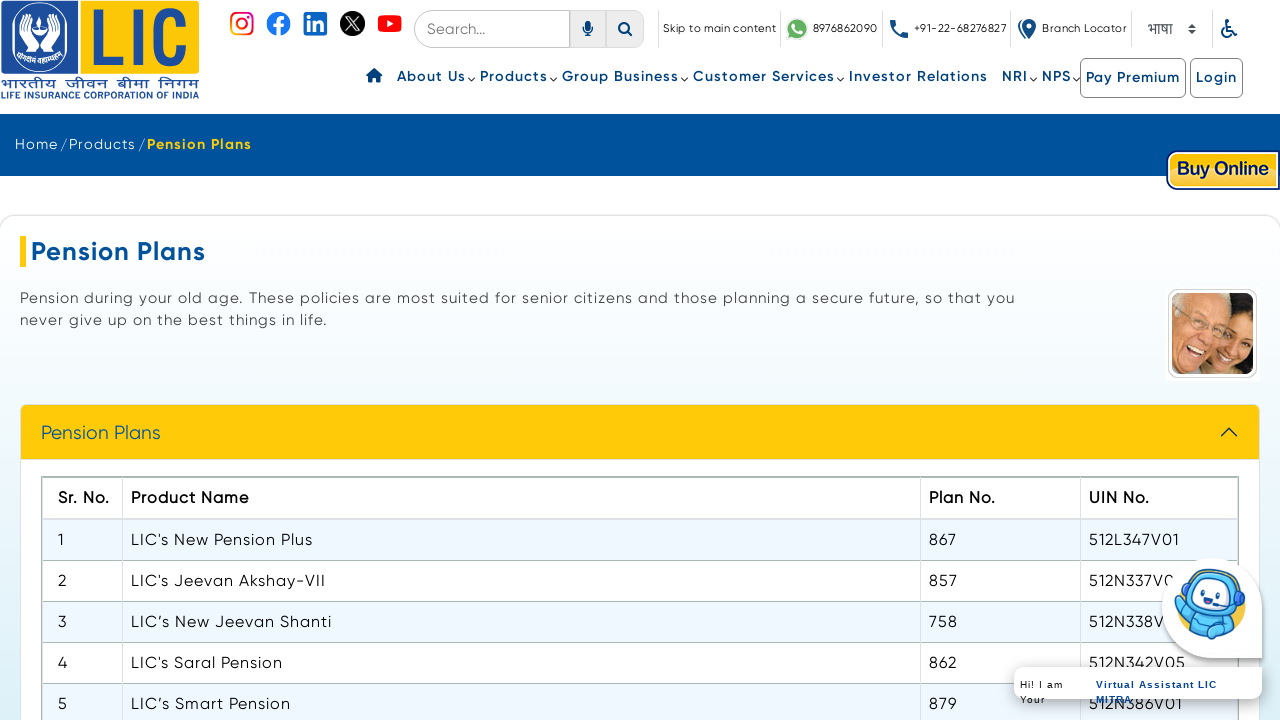

Pension Plans page loaded (networkidle)
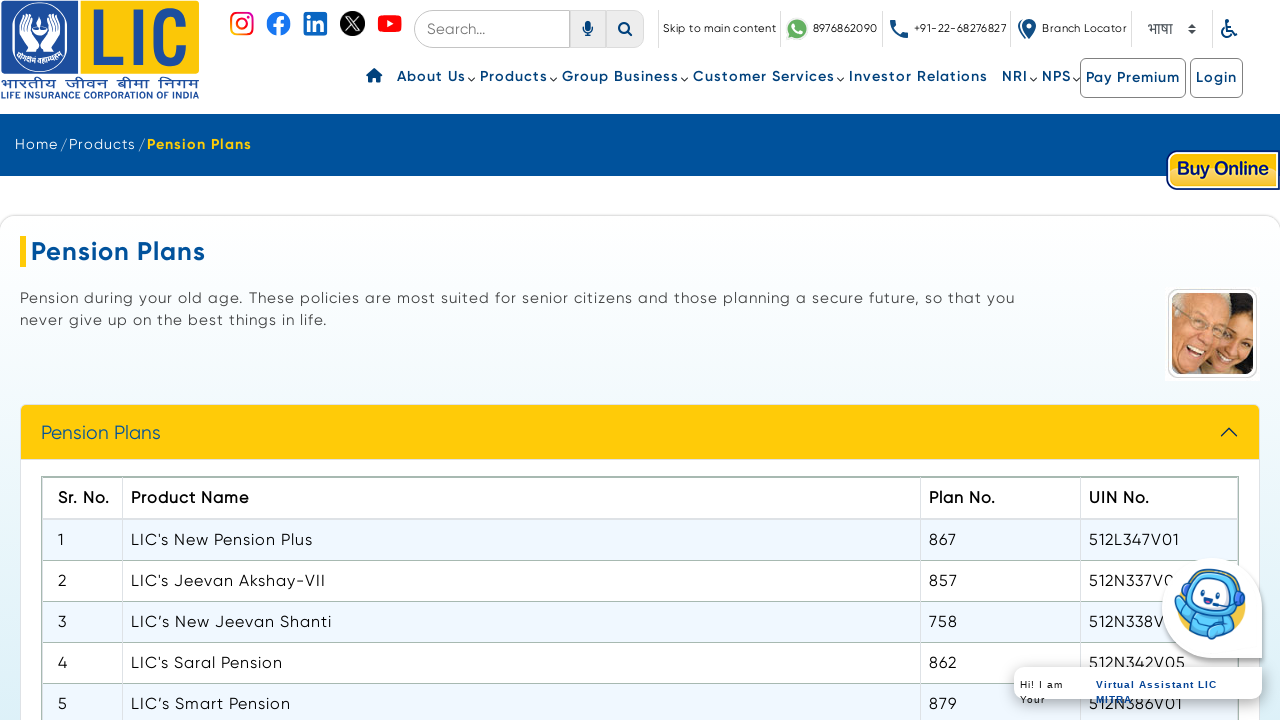

Navigated to Micro Insurance Plans page
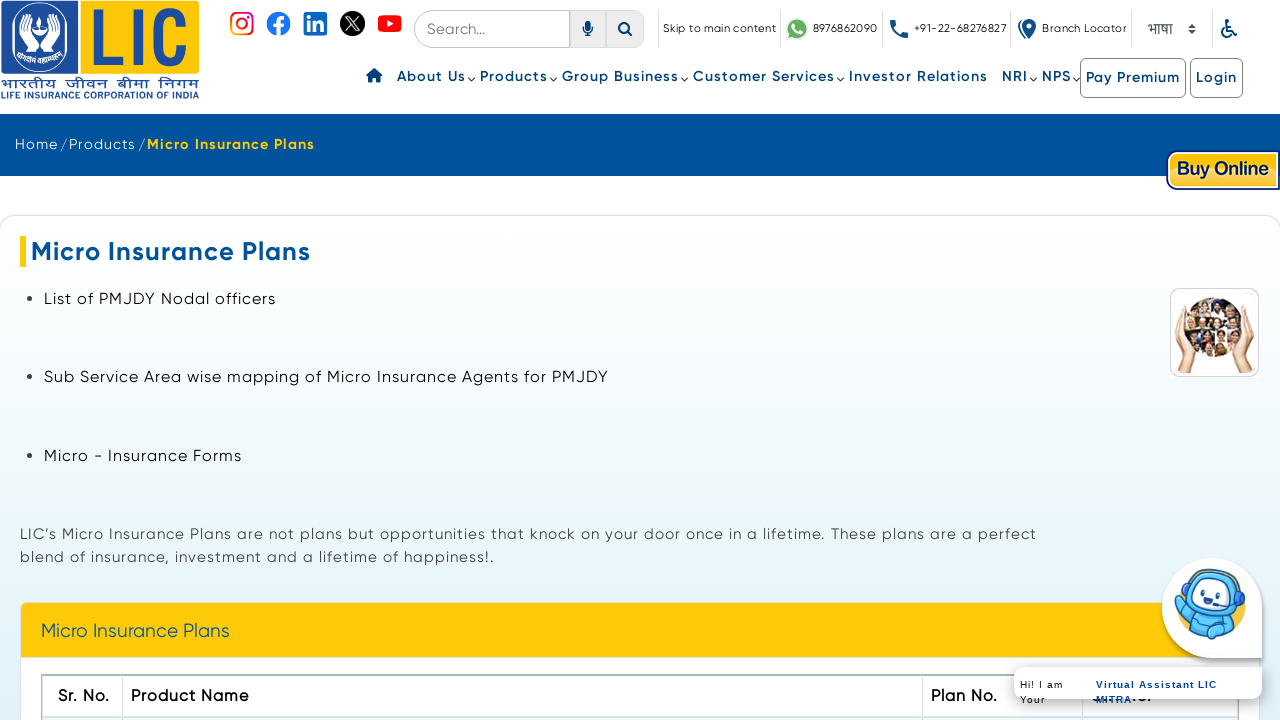

Micro Insurance Plans page loaded (networkidle)
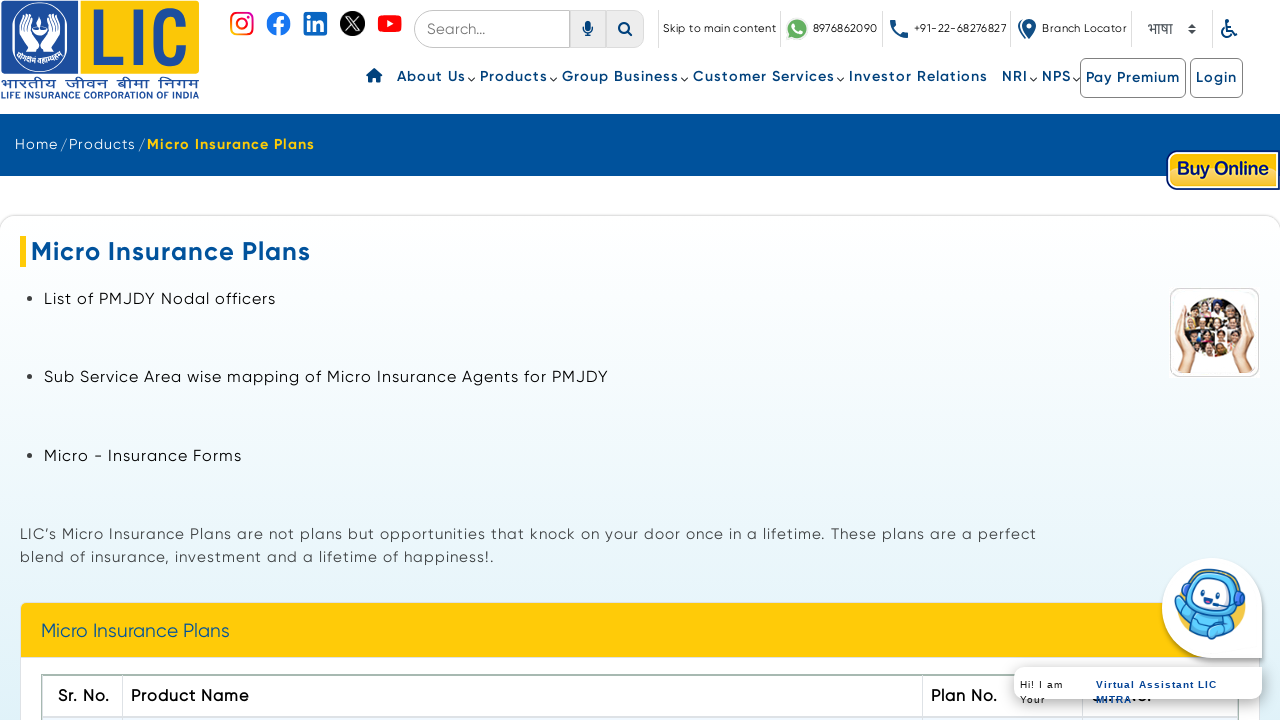

Navigated to Health Plans page
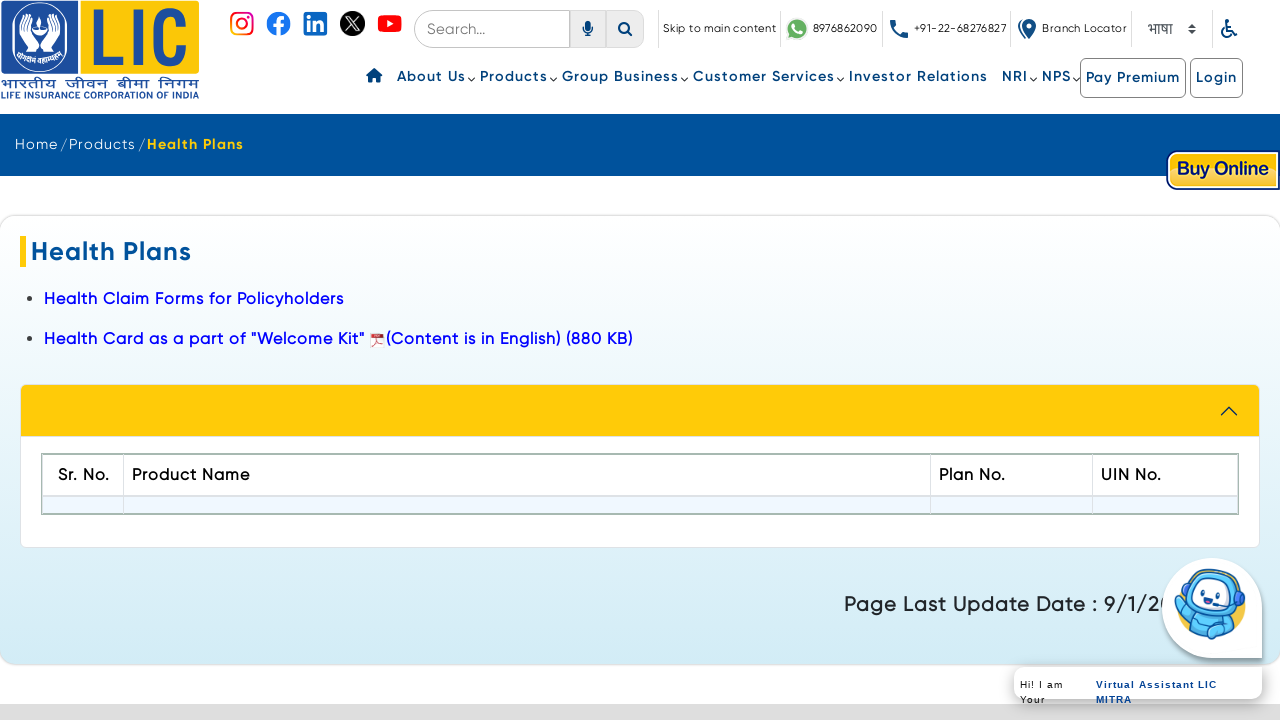

Health Plans page loaded (networkidle)
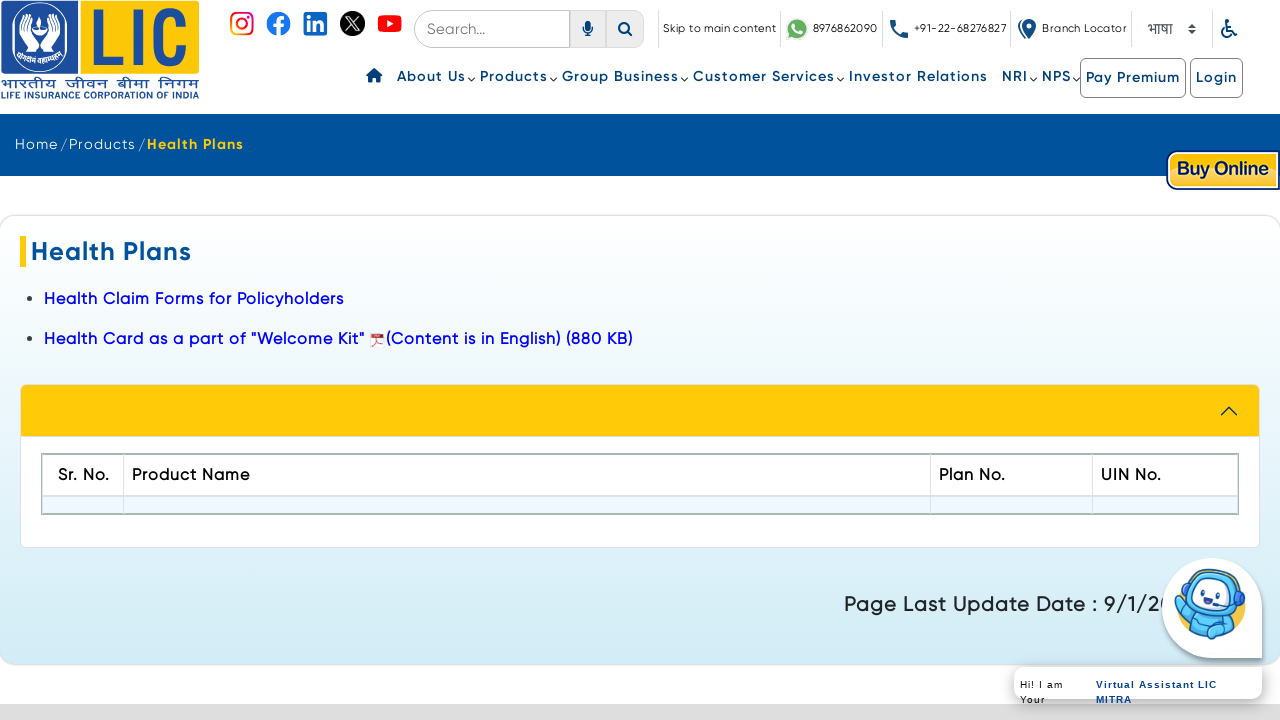

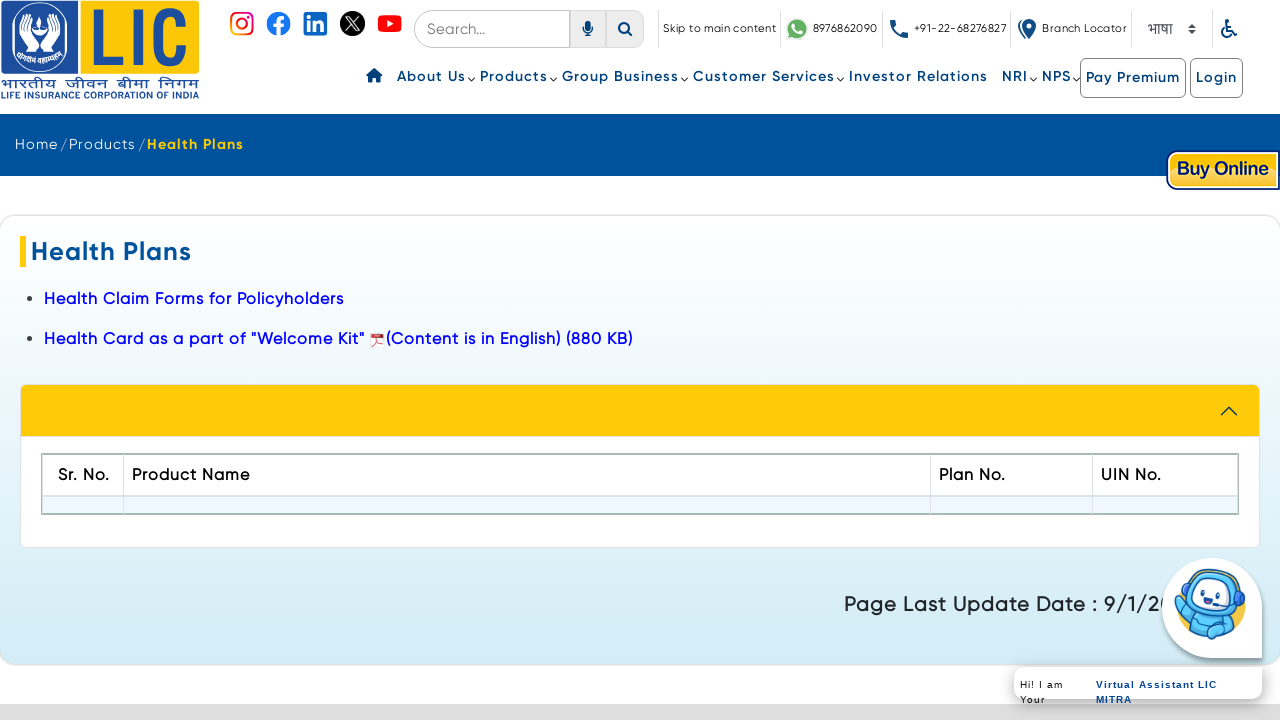